Tests alert popup handling by triggering an alert and accepting it

Starting URL: http://demo.automationtesting.in/Alerts.html

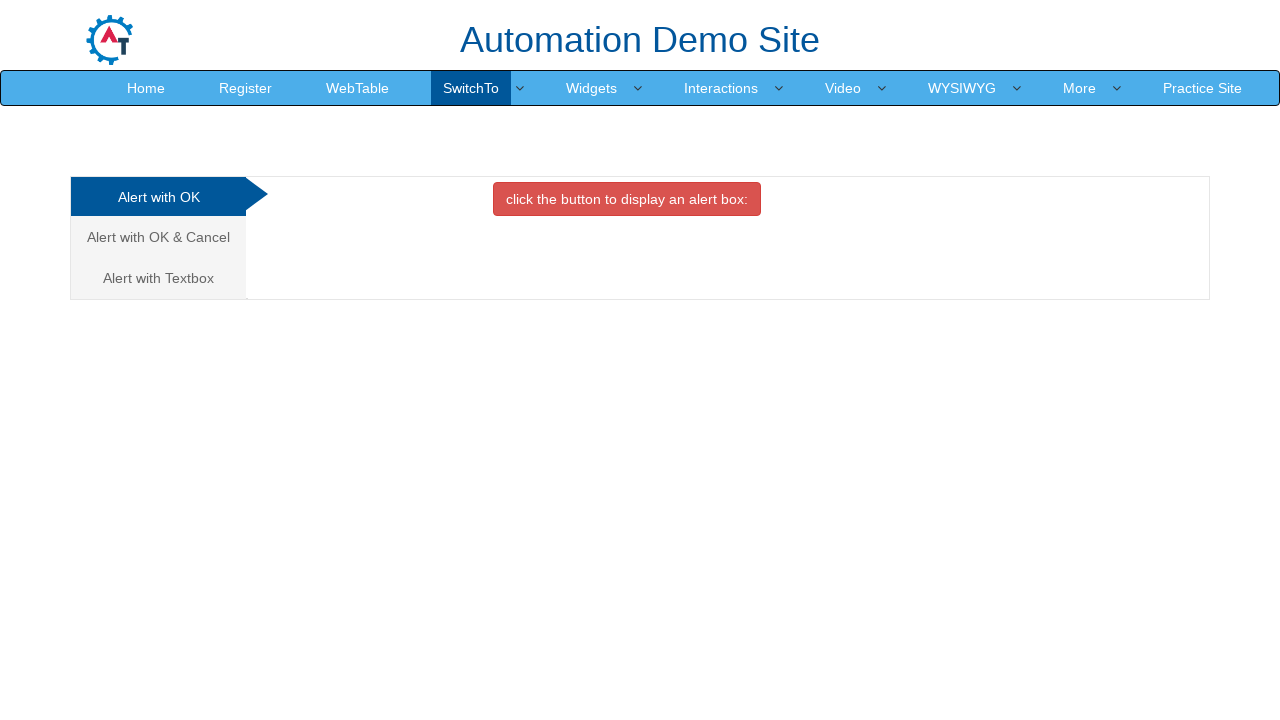

Clicked on the first alert demo tab/link at (158, 197) on (//a[@class='analystic'])[1]
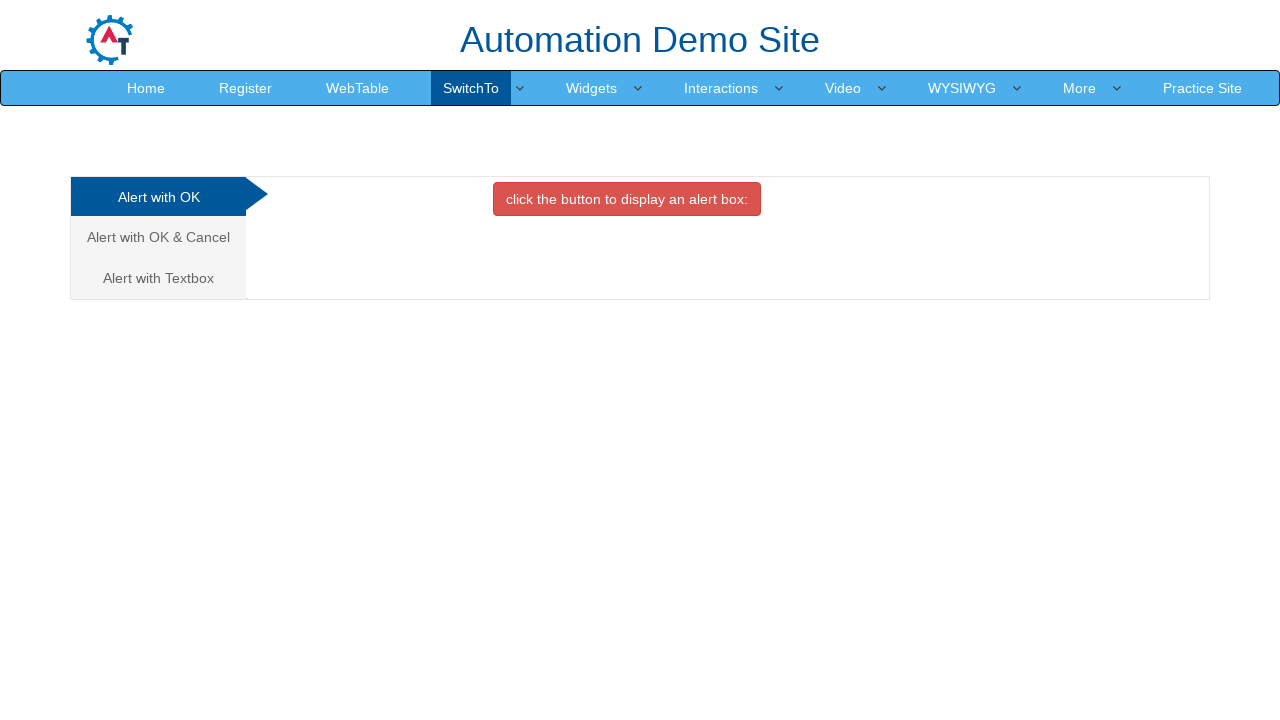

Clicked button to trigger alert popup at (627, 199) on xpath=//button[@onclick='alertbox()']
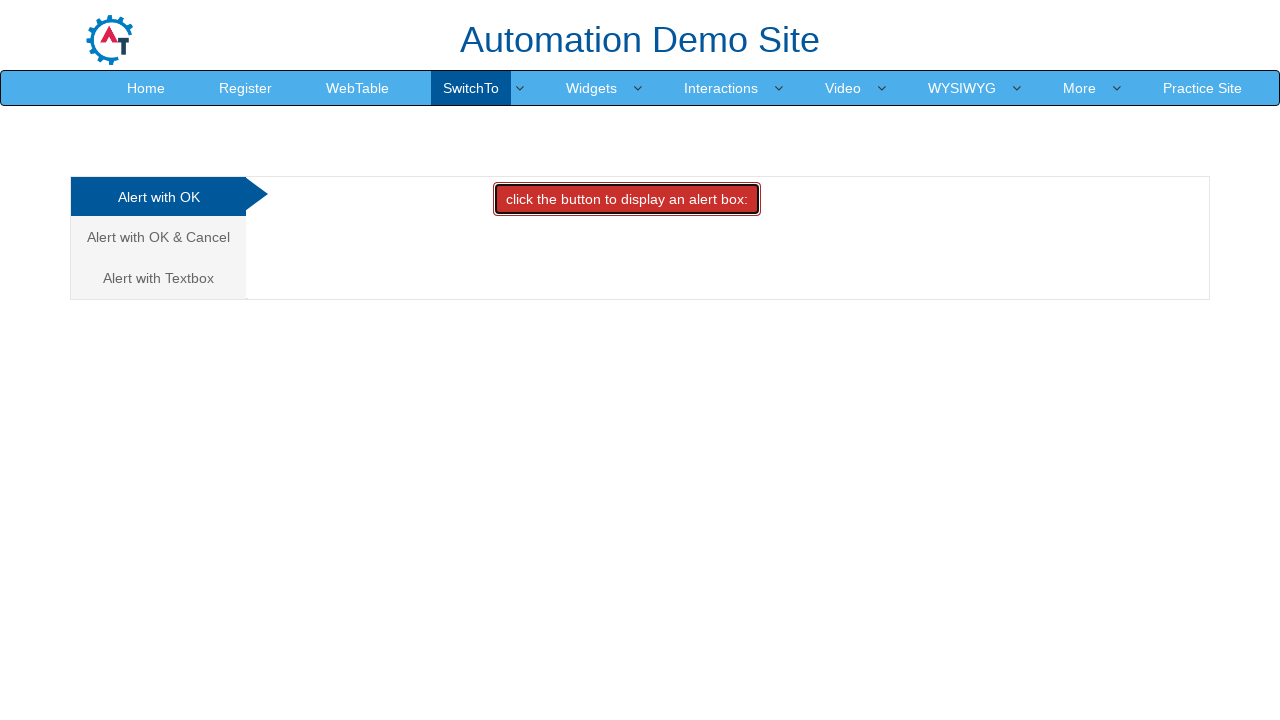

Set up dialog handler to accept alert popup
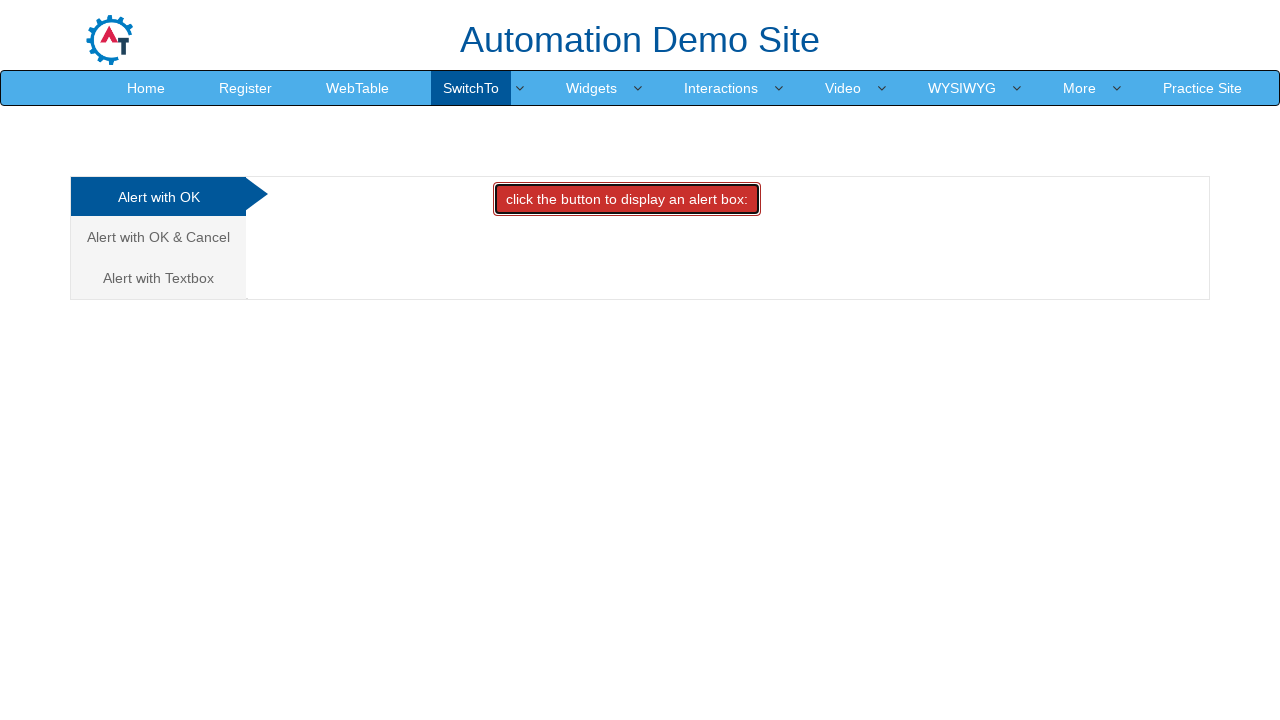

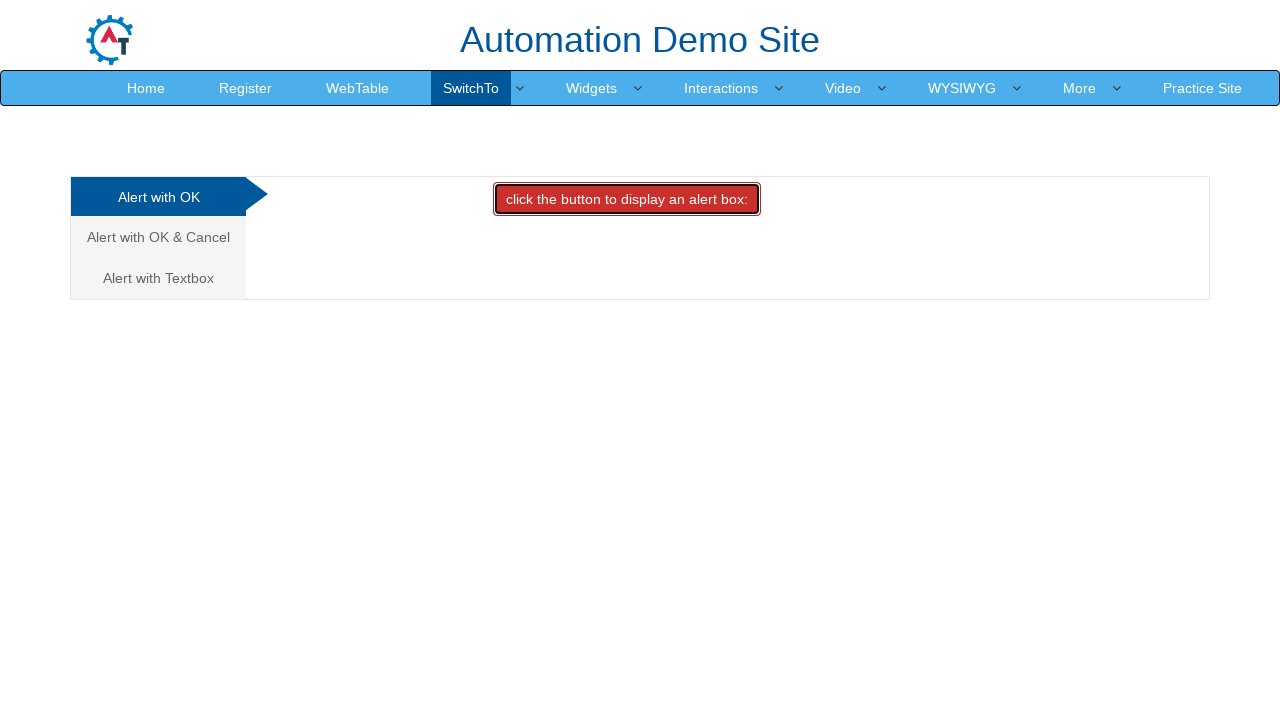